Tests radio button functionality by clicking three radio buttons and verifying selection state

Starting URL: https://codenboxautomationlab.com/practice/

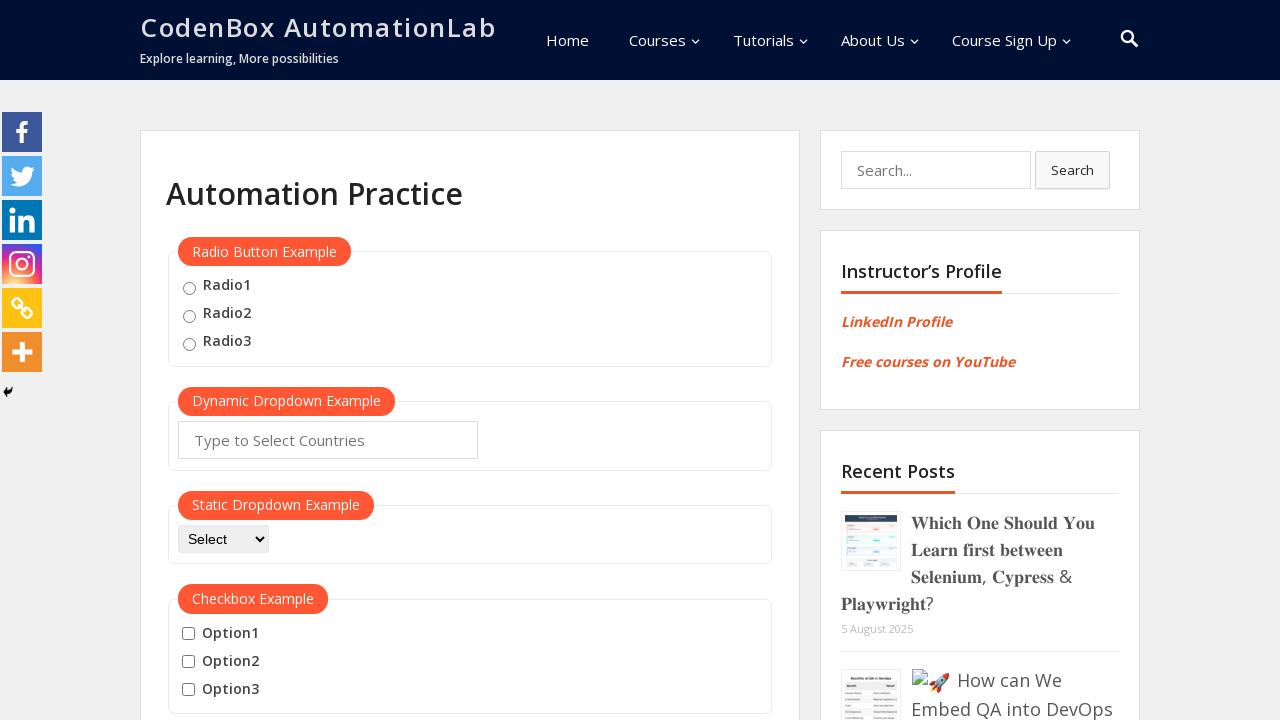

Clicked first radio button at (189, 288) on .radioButton
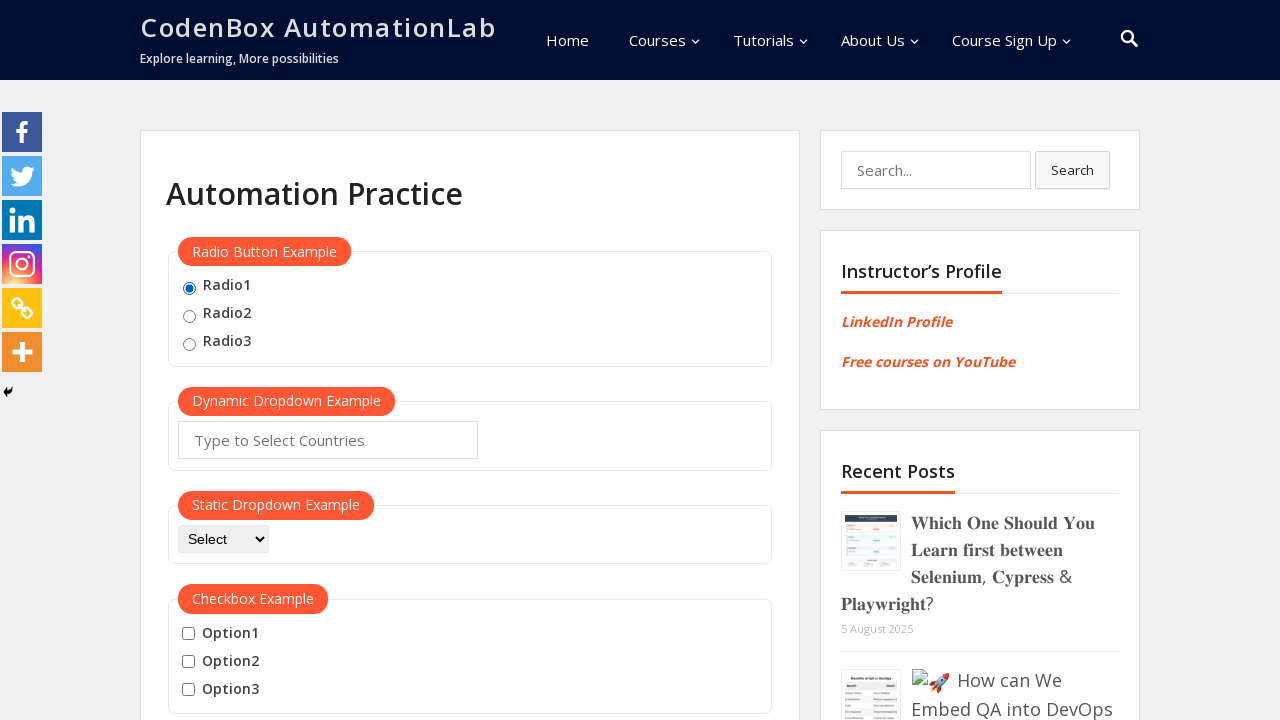

Clicked second radio button (radio2) at (189, 316) on xpath=//input[@value='radio2']
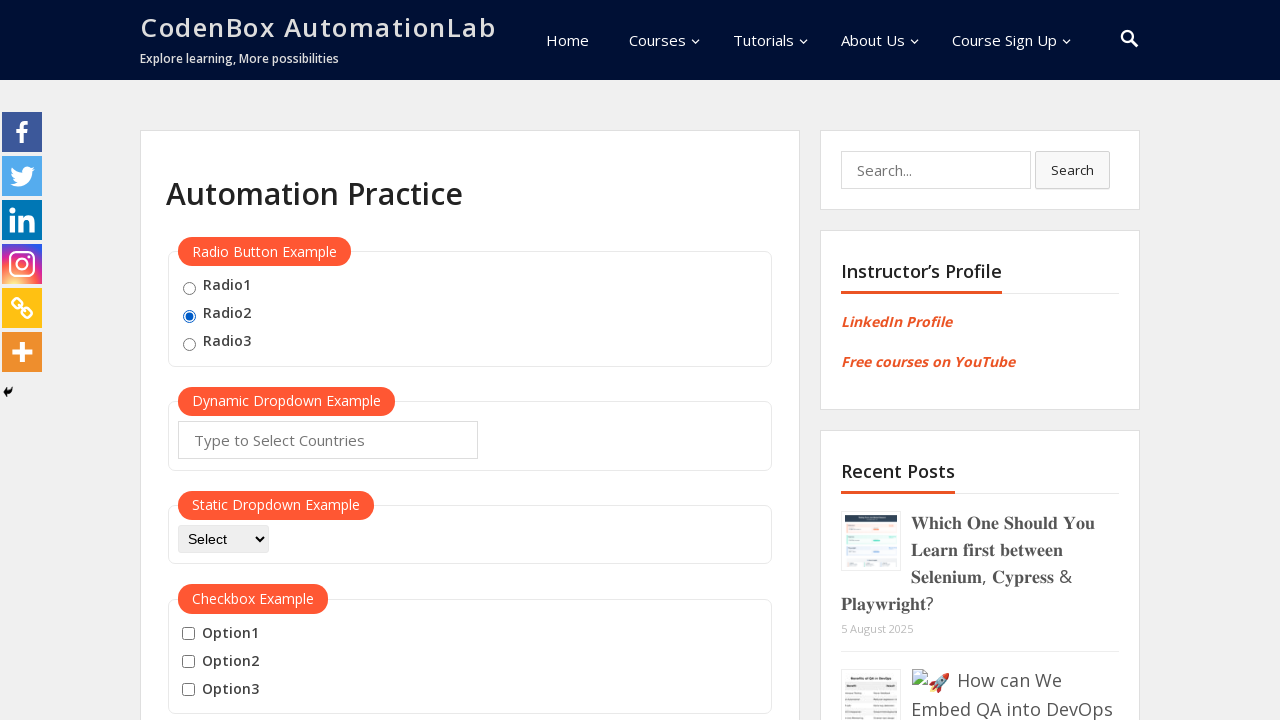

Clicked third radio button (radio3) at (189, 344) on xpath=//input[@value='radio3']
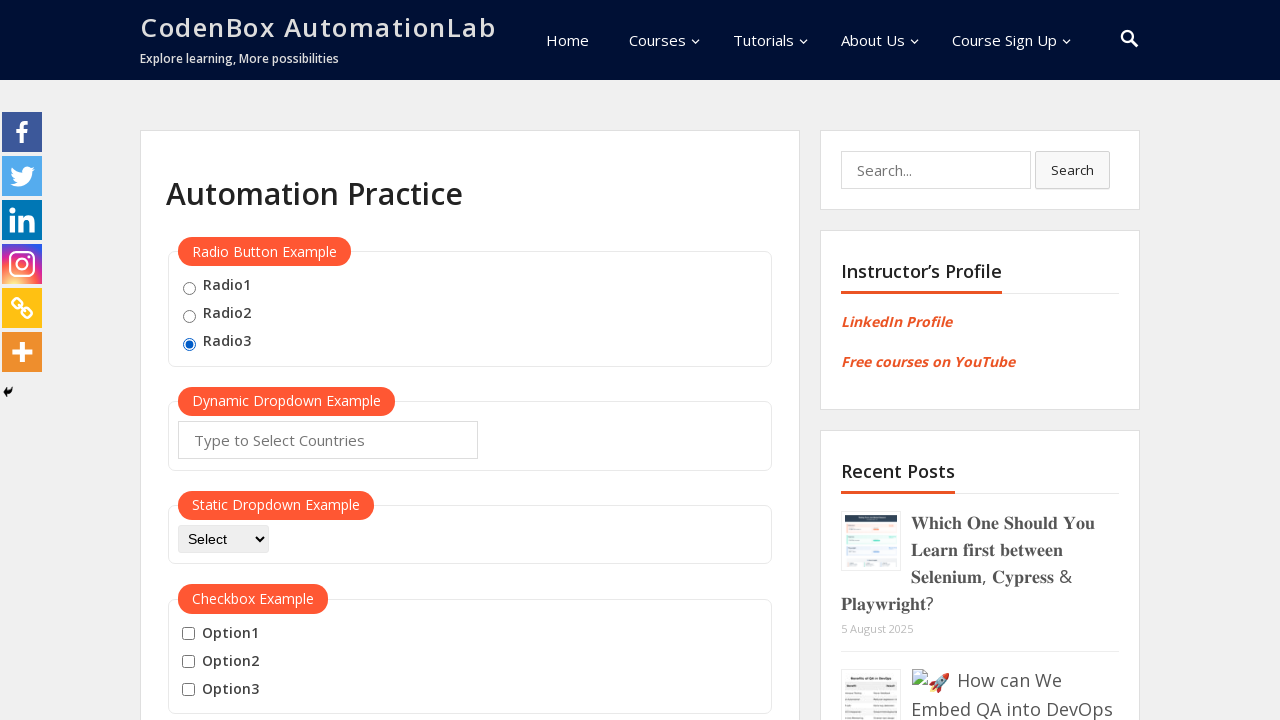

Verified first radio button is not checked
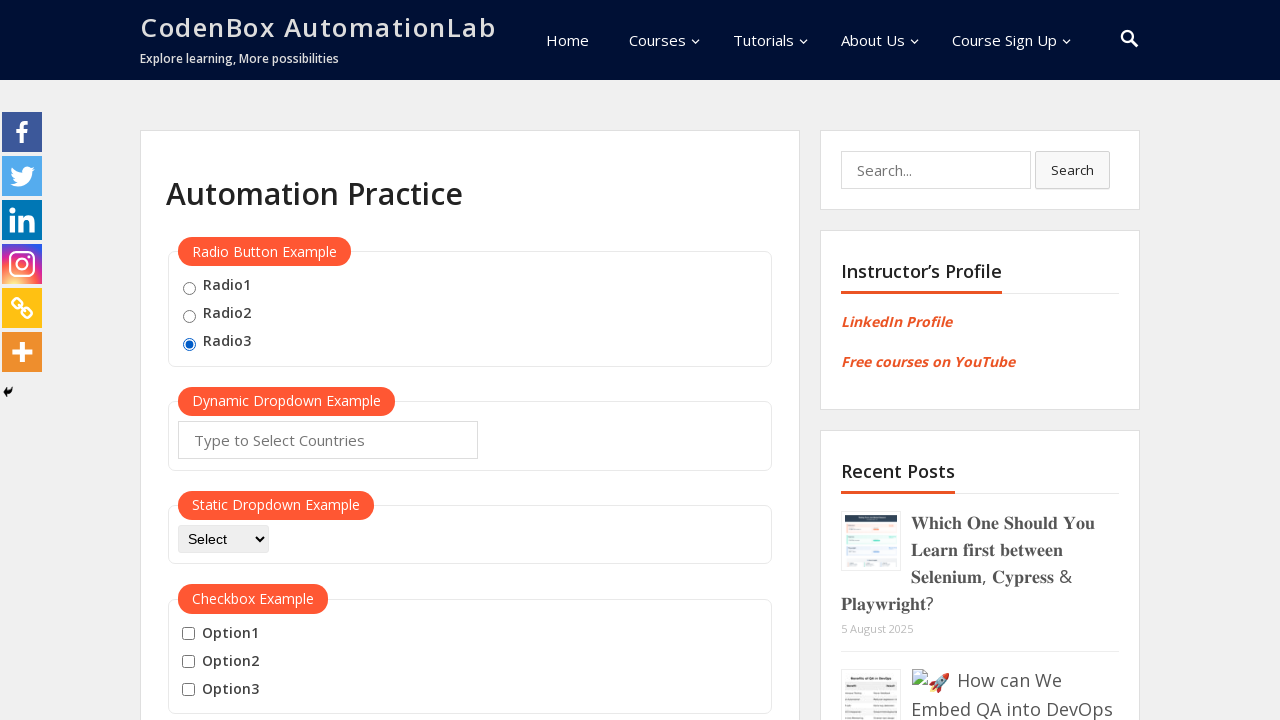

Verified second radio button (radio2) is not checked
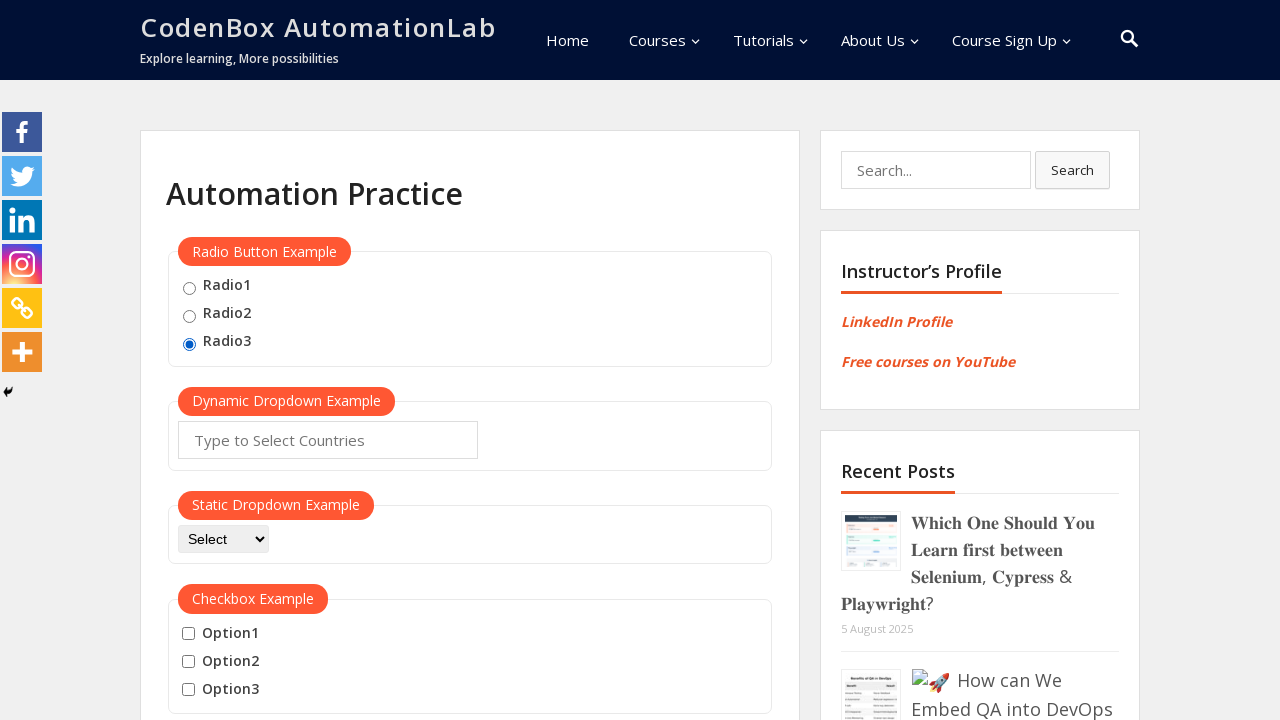

Verified third radio button (radio3) is checked
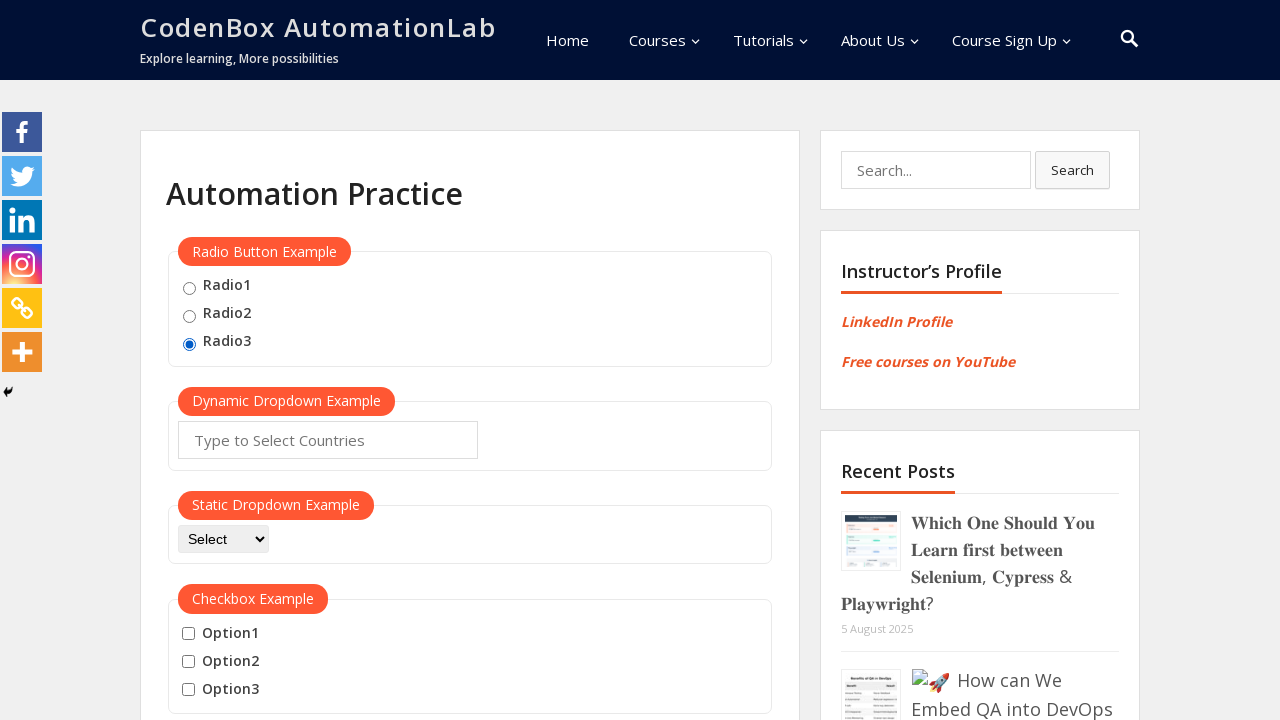

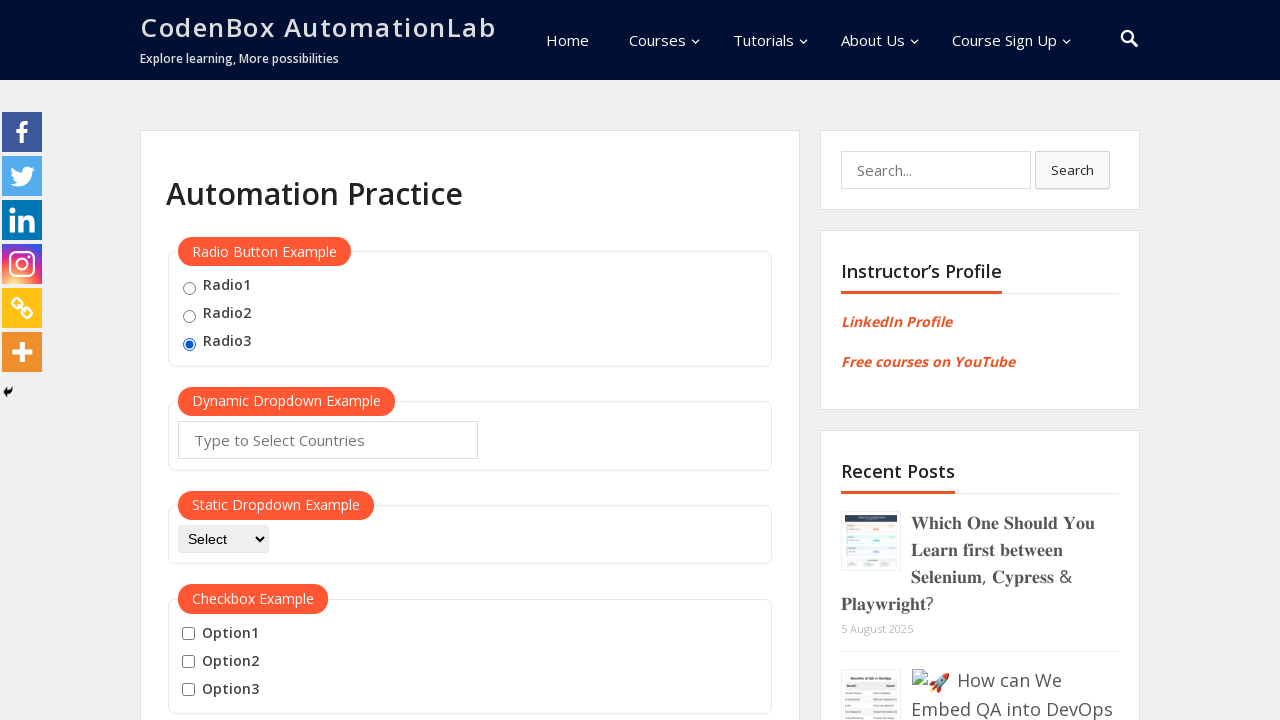